Navigates to an e-commerce page, searches for a specific product (Cucumber - 1 Kg), and adds it to the cart

Starting URL: https://rahulshettyacademy.com/seleniumPractise/

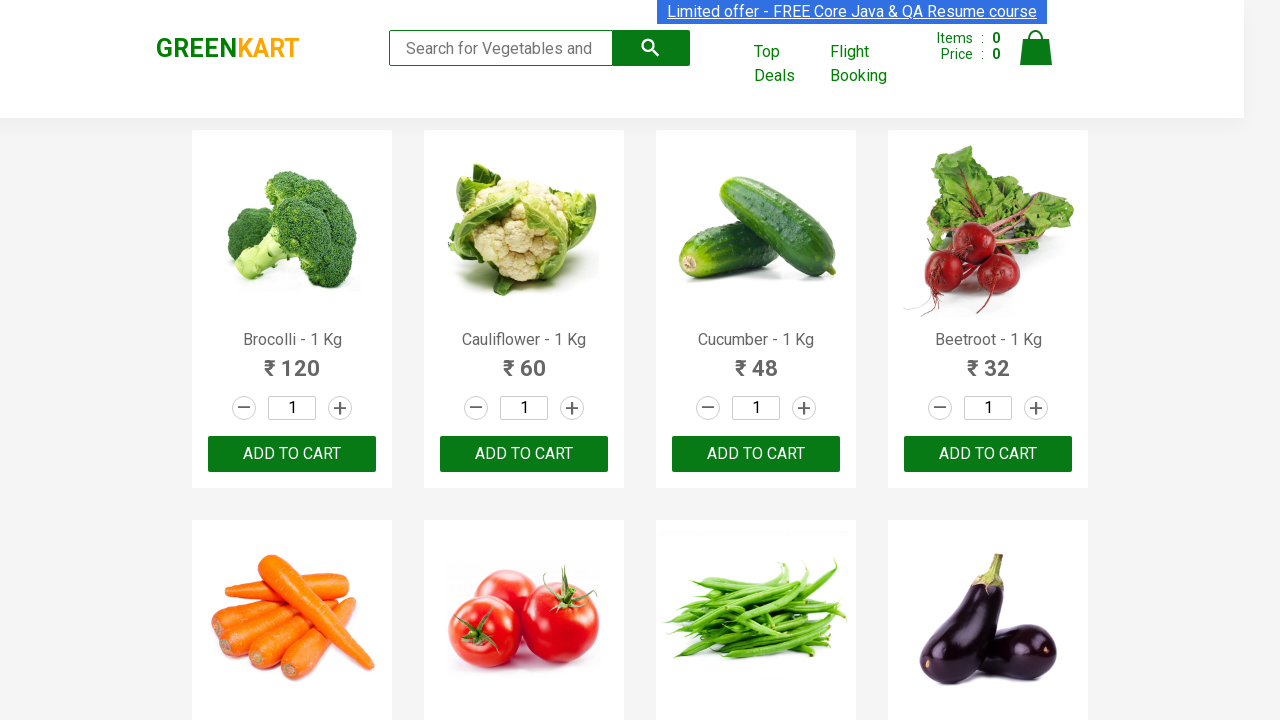

Waited for product names to load
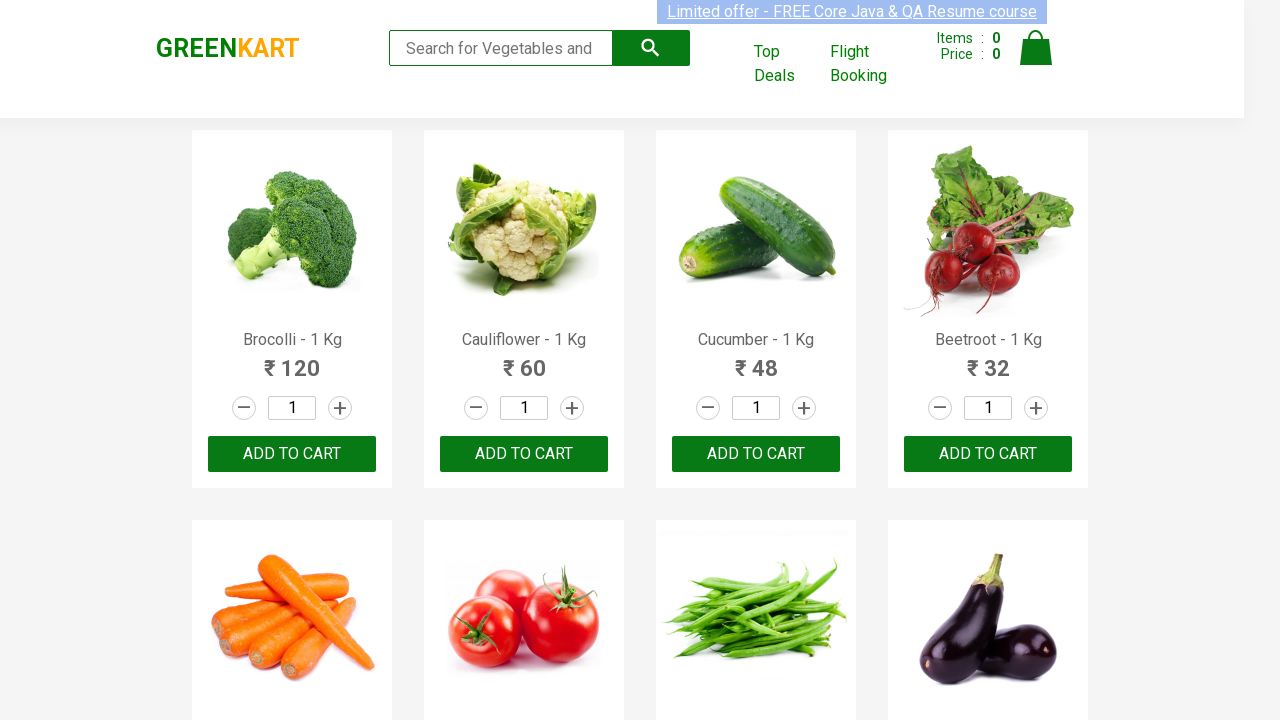

Retrieved all product elements from the page
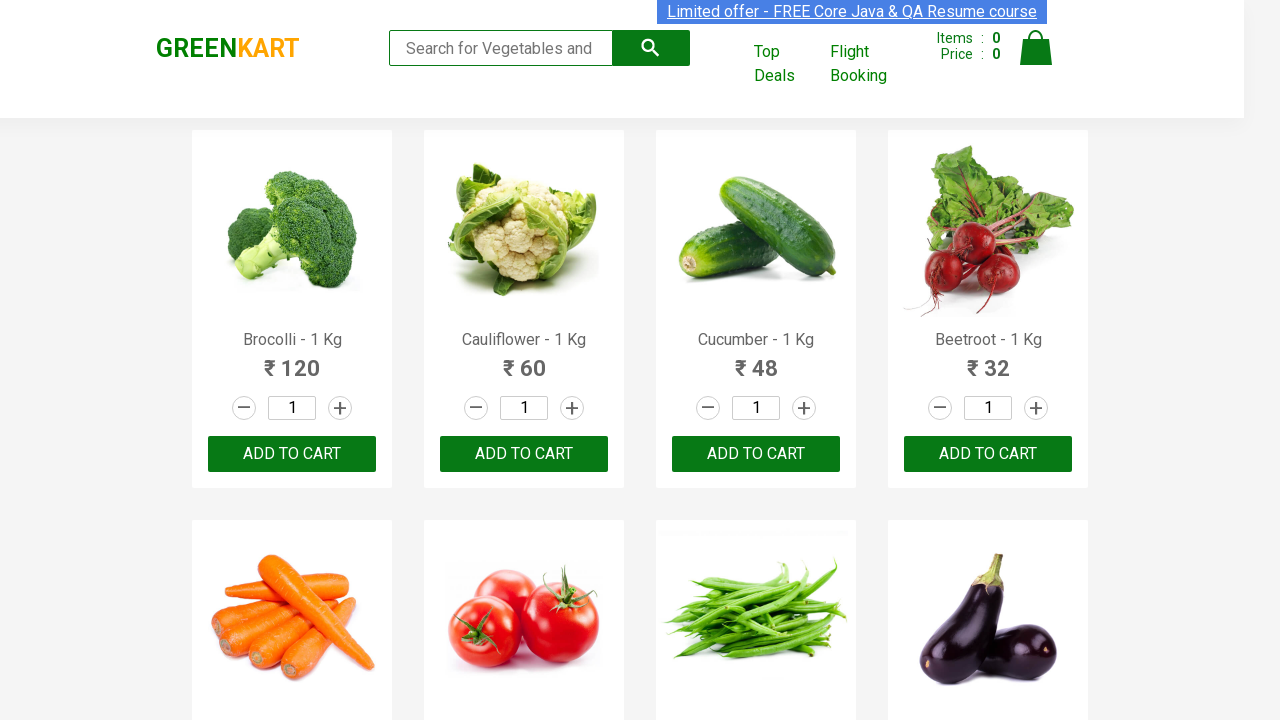

Found 'Cucumber - 1 Kg' product and clicked ADD TO CART button at (756, 454) on xpath=//button[text()='ADD TO CART'] >> nth=2
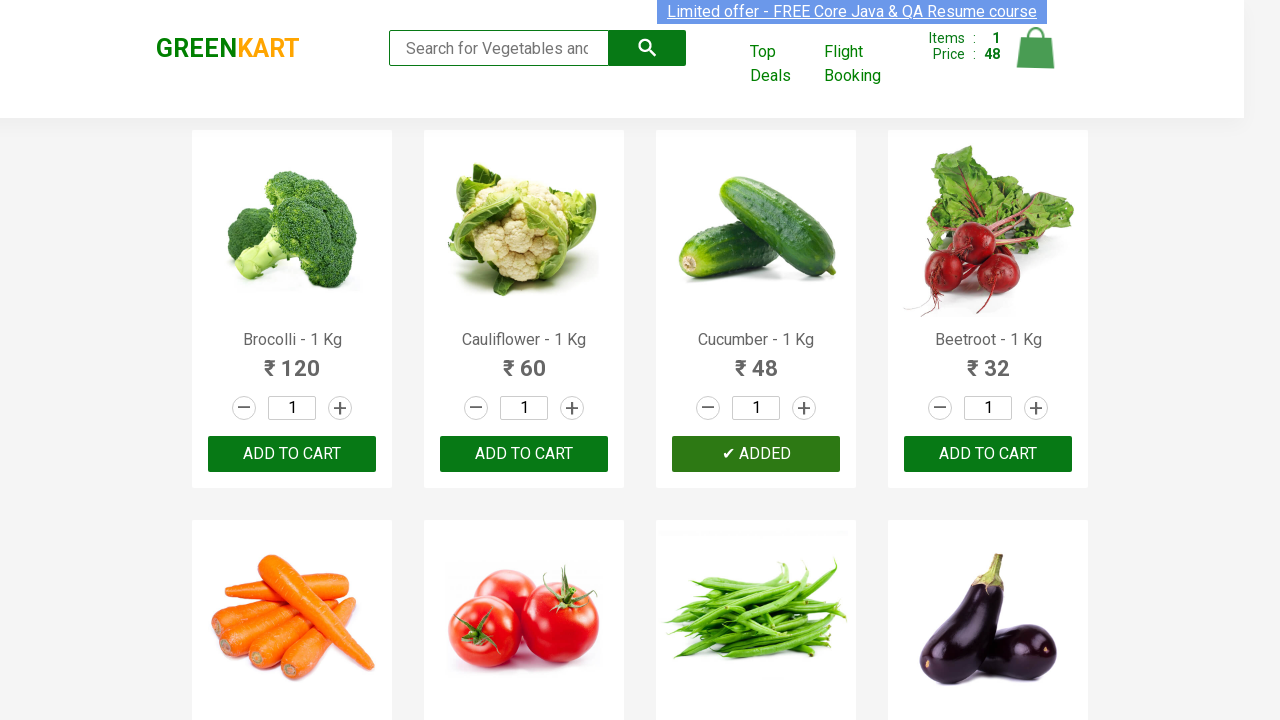

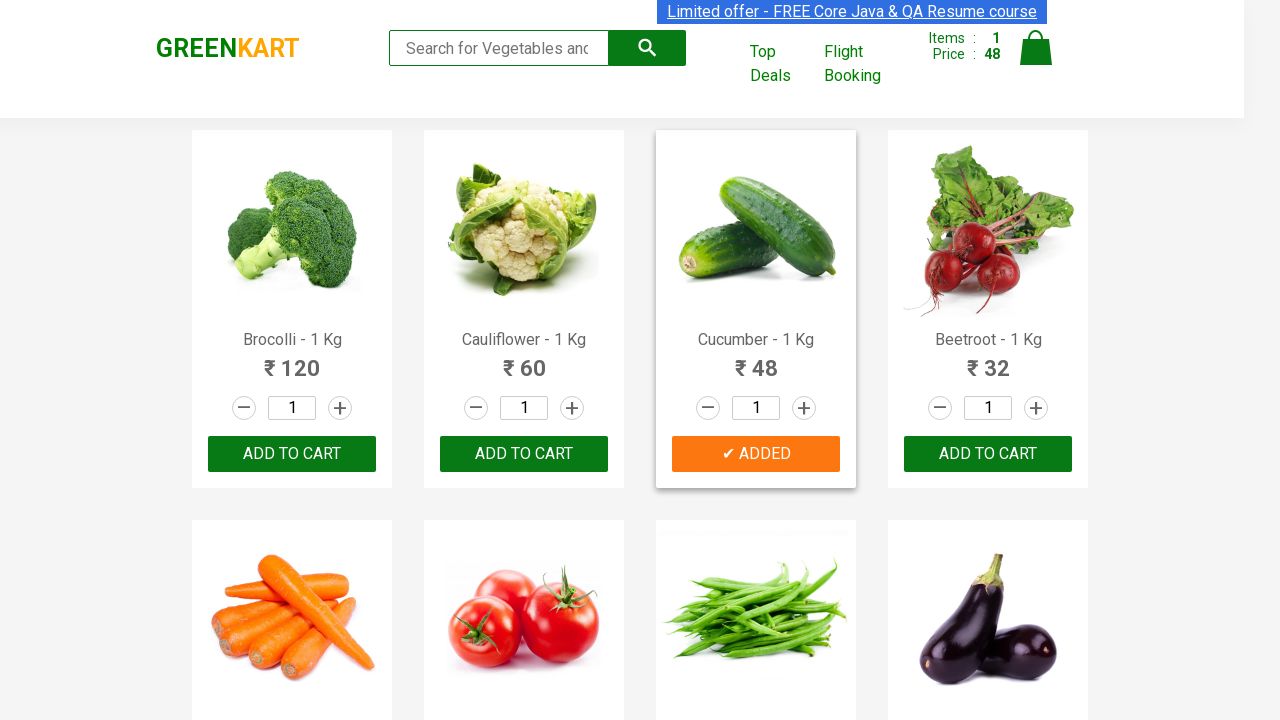